Tests a jQuery combo tree dropdown by clicking the input box to open it and selecting a specific value from the dropdown options

Starting URL: https://www.jqueryscript.net/demo/Drop-Down-Combo-Tree/

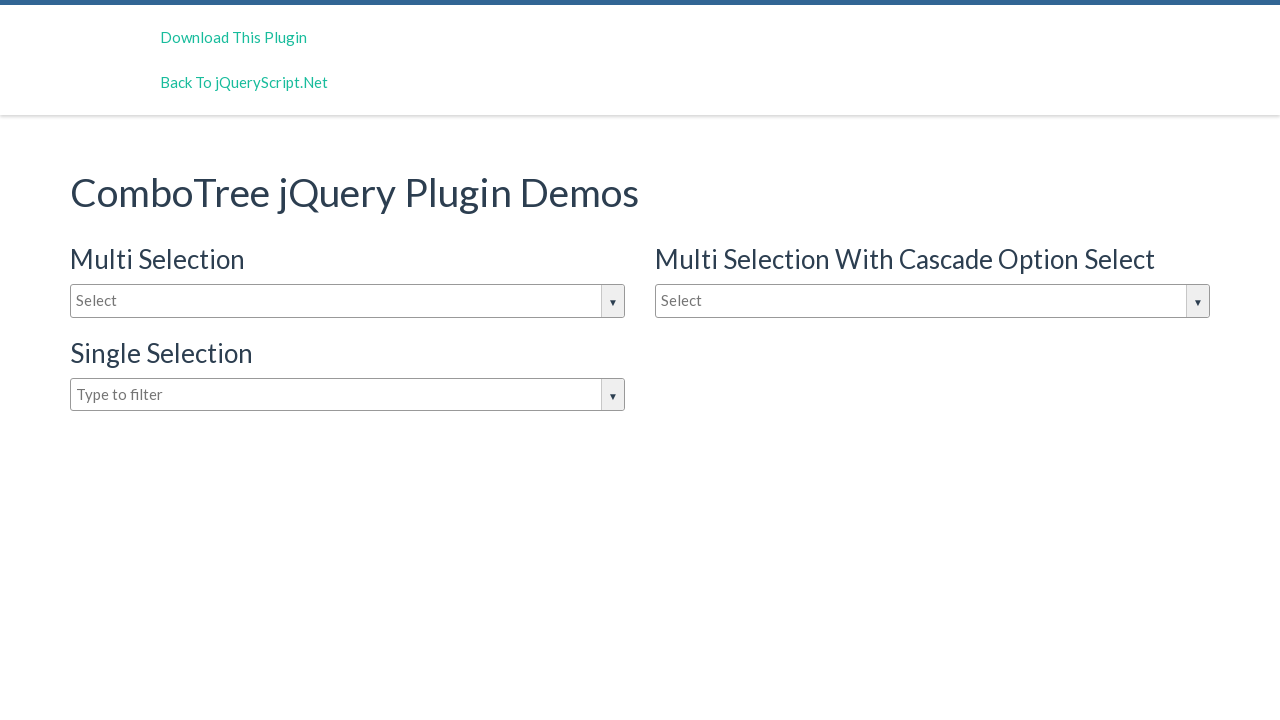

Clicked on the dropdown input box to open it at (348, 301) on #justAnInputBox
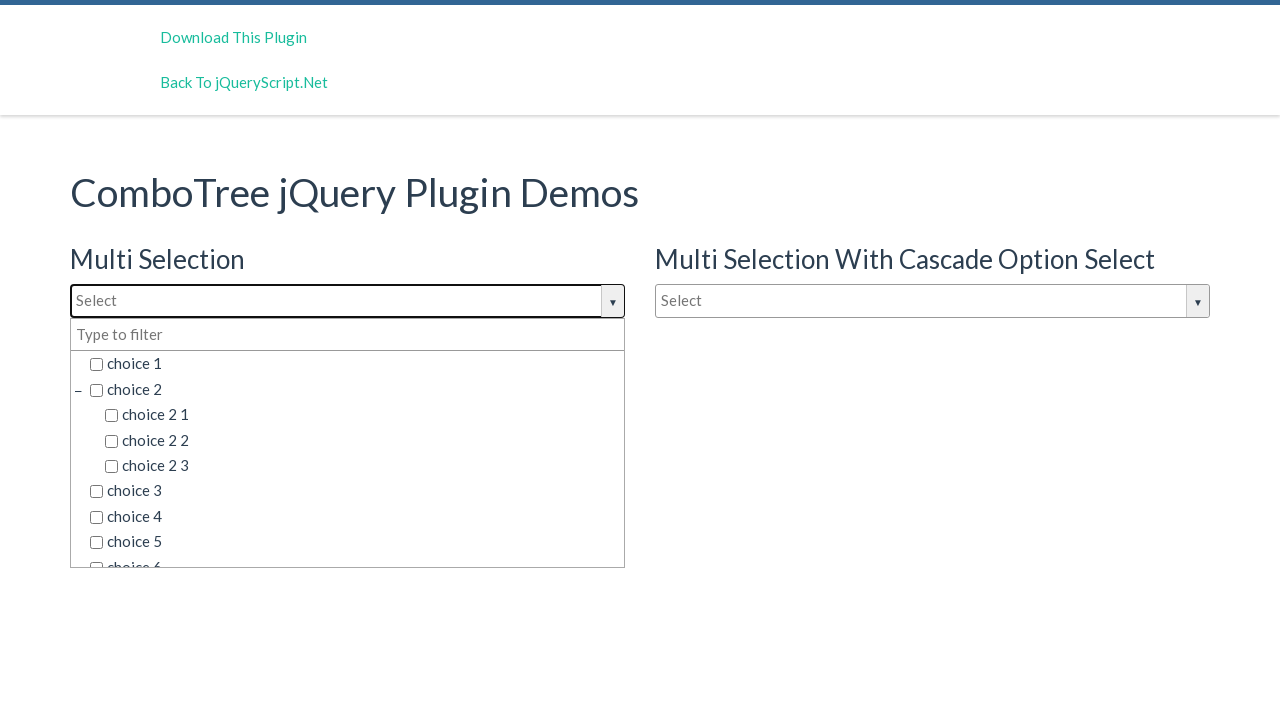

Dropdown options loaded and became visible
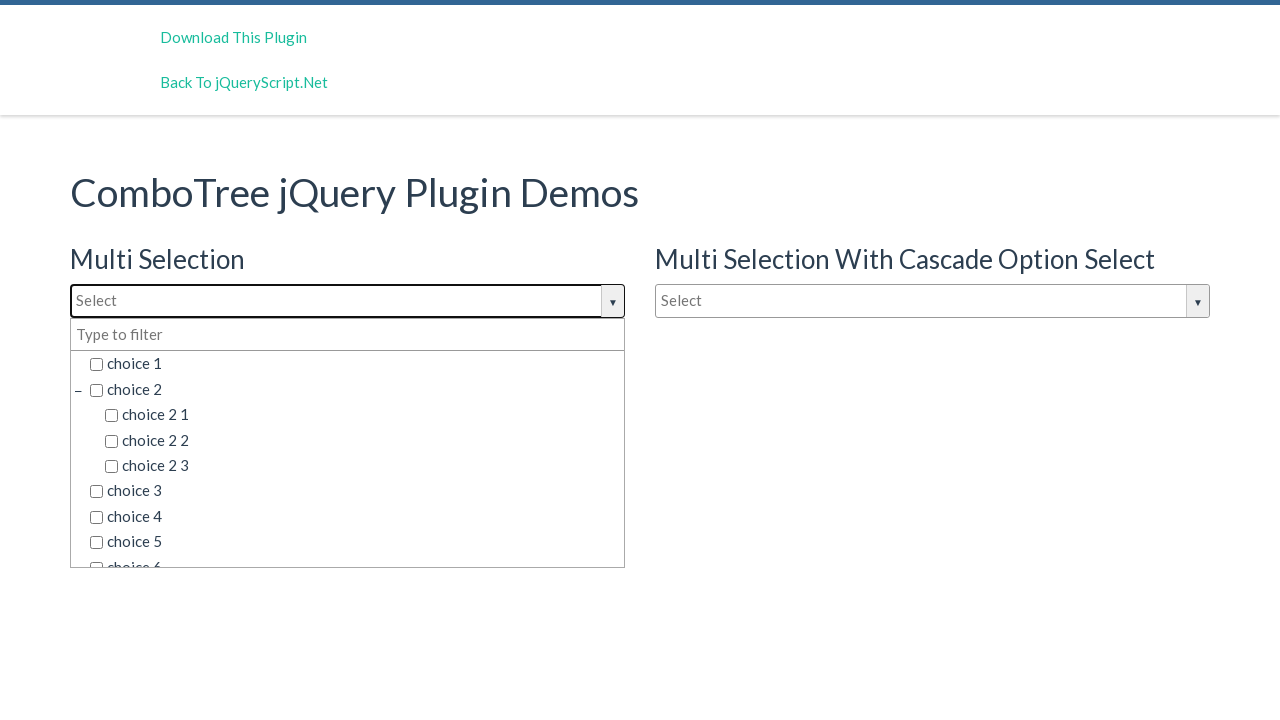

Selected 'choice 5' from the dropdown options at (355, 542) on span.comboTreeItemTitle >> nth=7
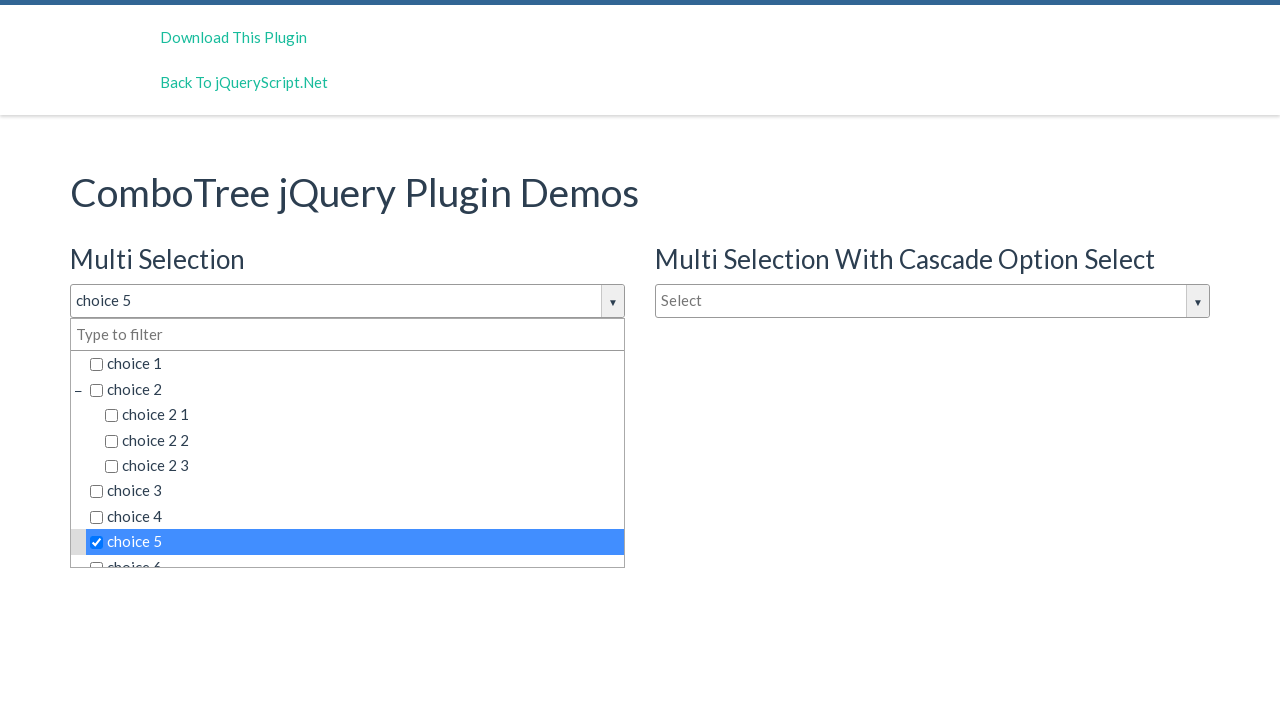

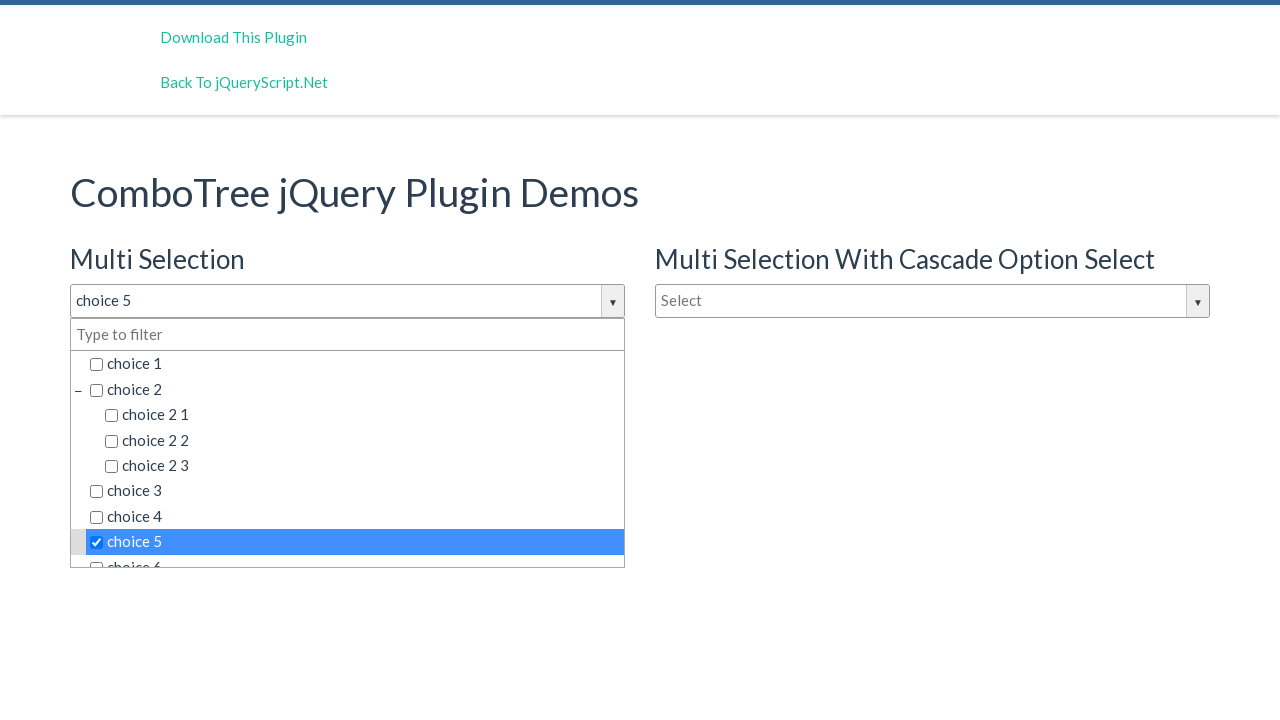